Tests checkbox functionality by navigating to a checkboxes page, finding all checkboxes, and verifying that the last checkbox is checked on initial page load.

Starting URL: http://the-internet.herokuapp.com/checkboxes

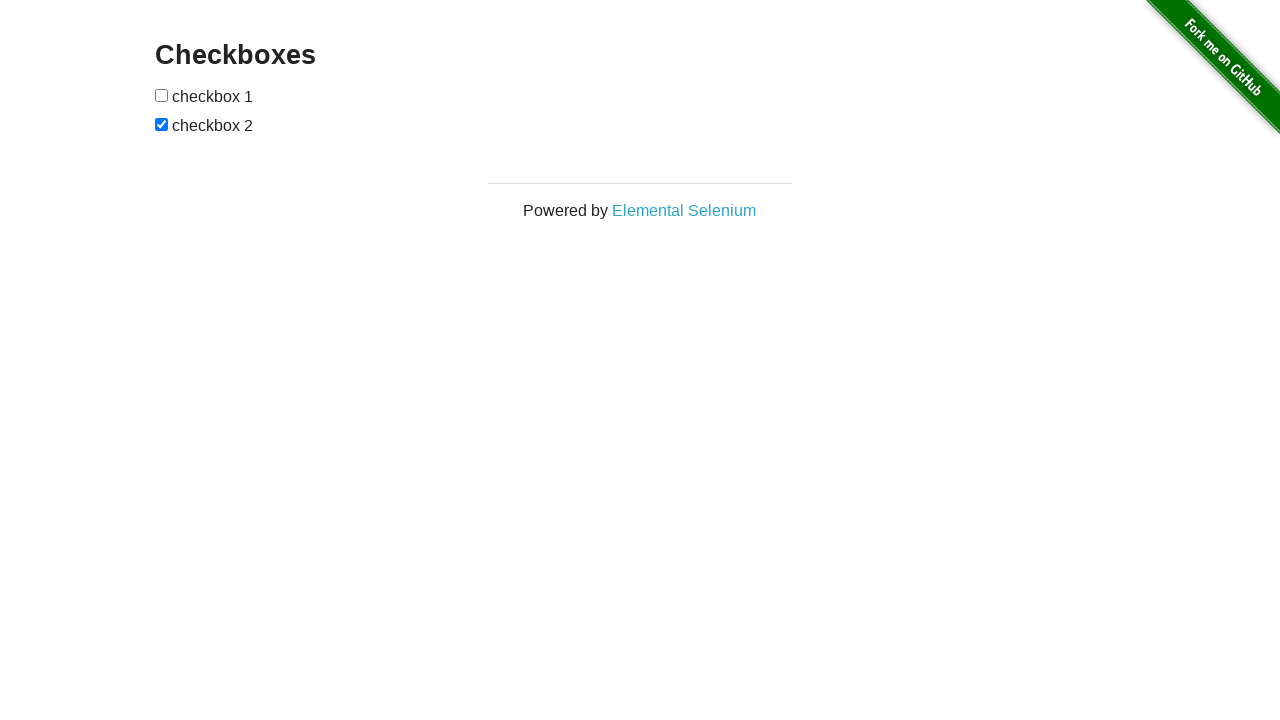

Waited for checkboxes to load on the page
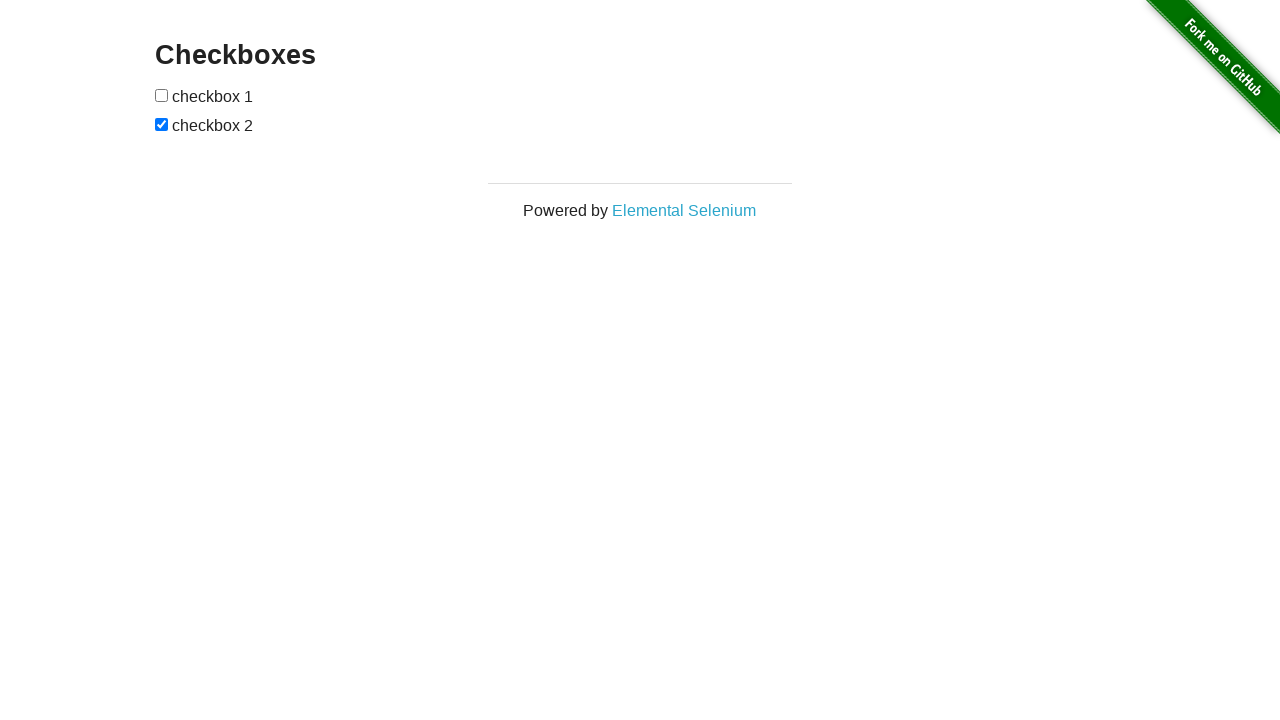

Located all checkboxes on the page
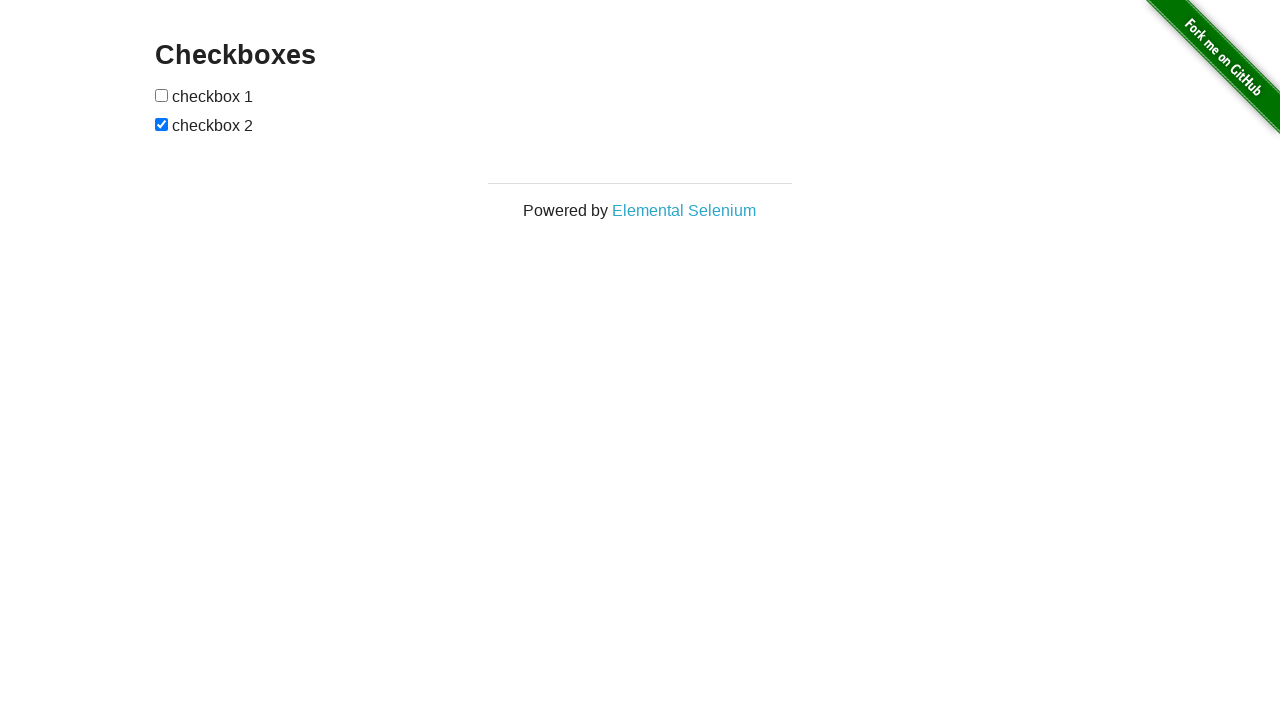

Selected the last (second) checkbox
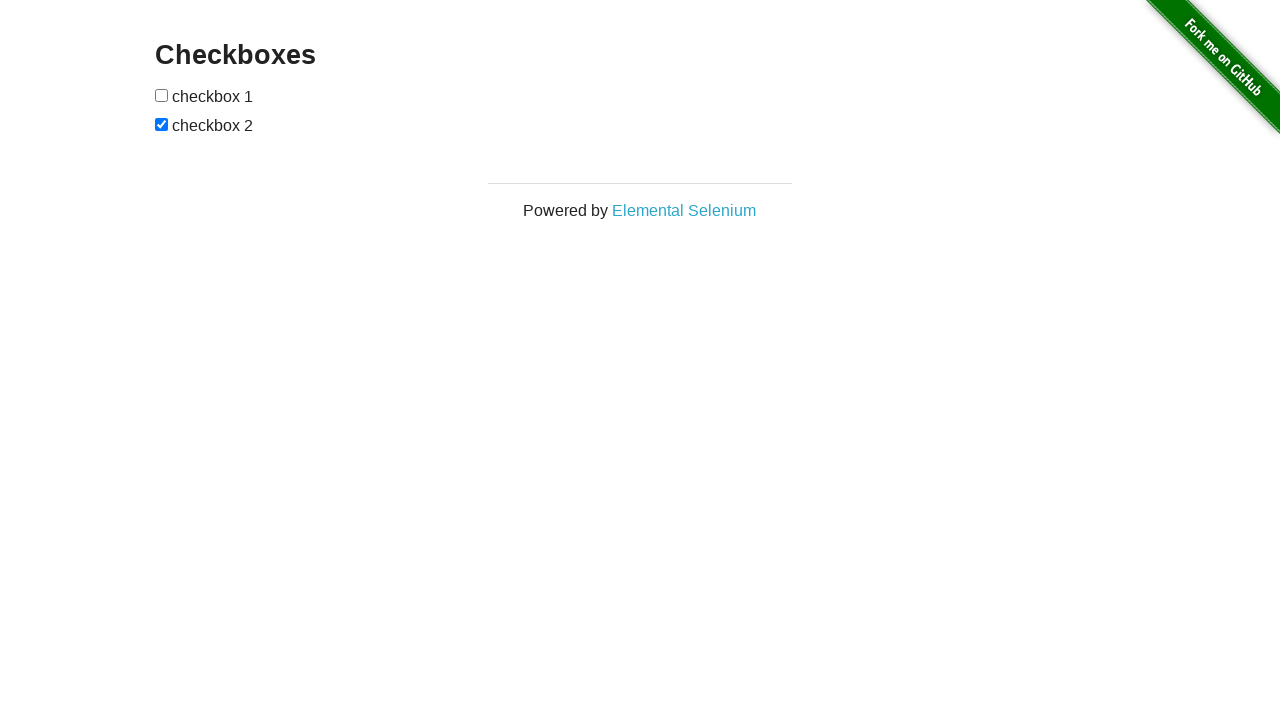

Verified that the last checkbox is checked on initial page load
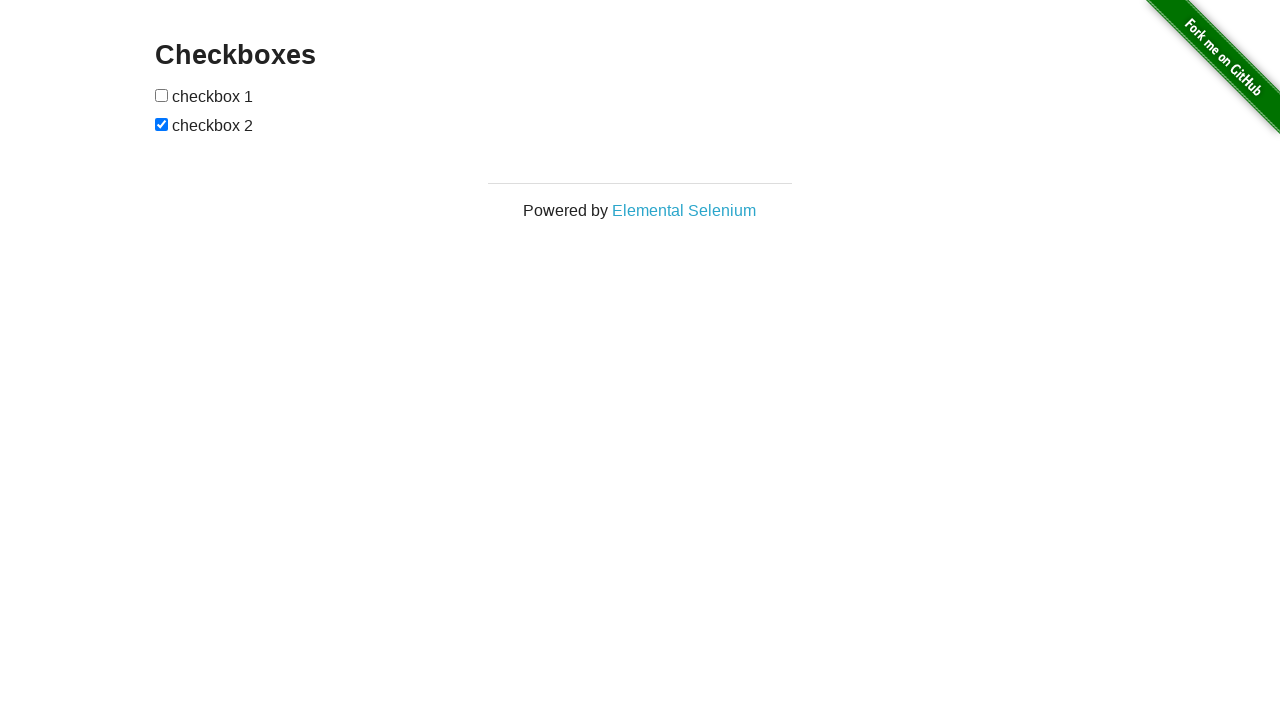

Selected the first checkbox
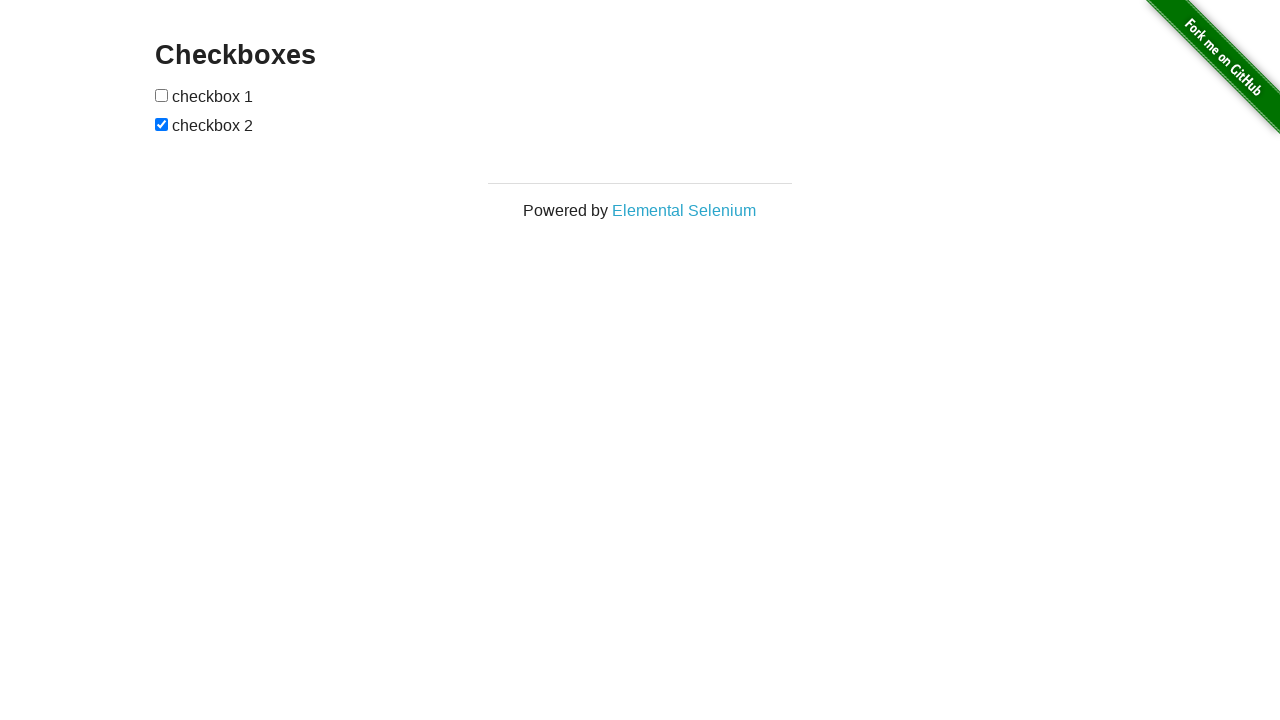

Verified that the first checkbox is not checked
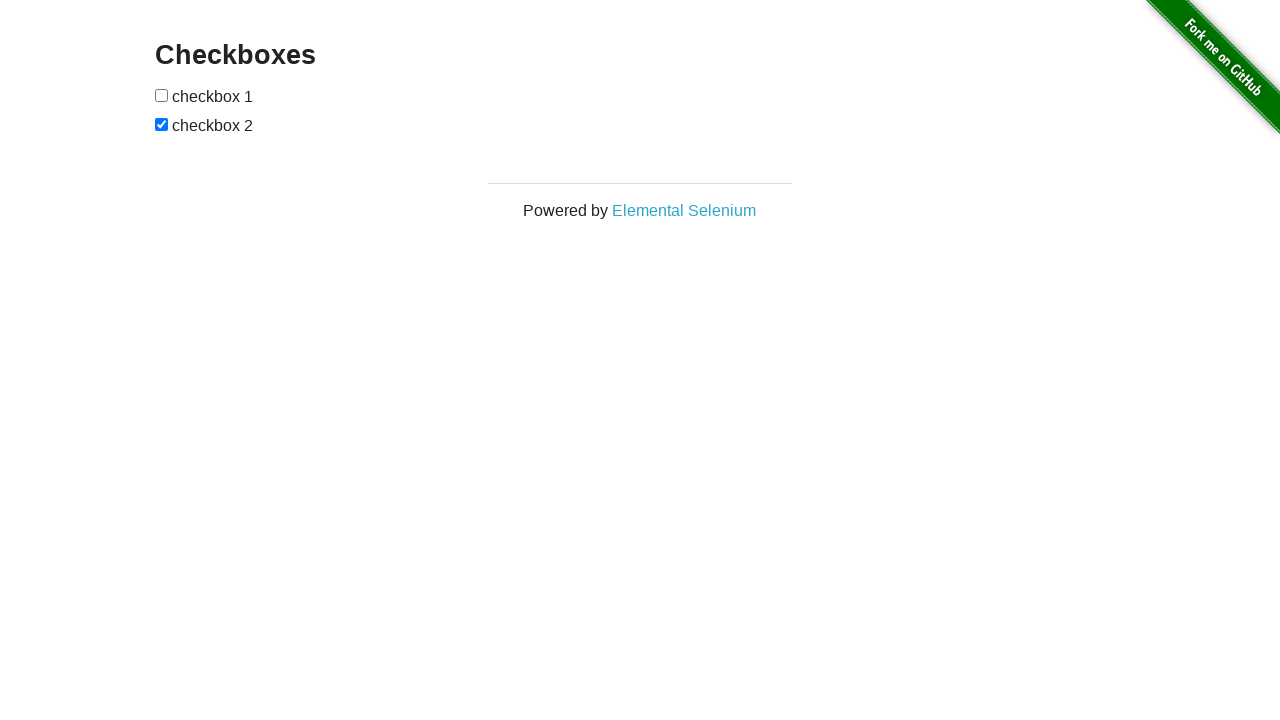

Clicked the first checkbox to check it at (162, 95) on input[type="checkbox"] >> nth=0
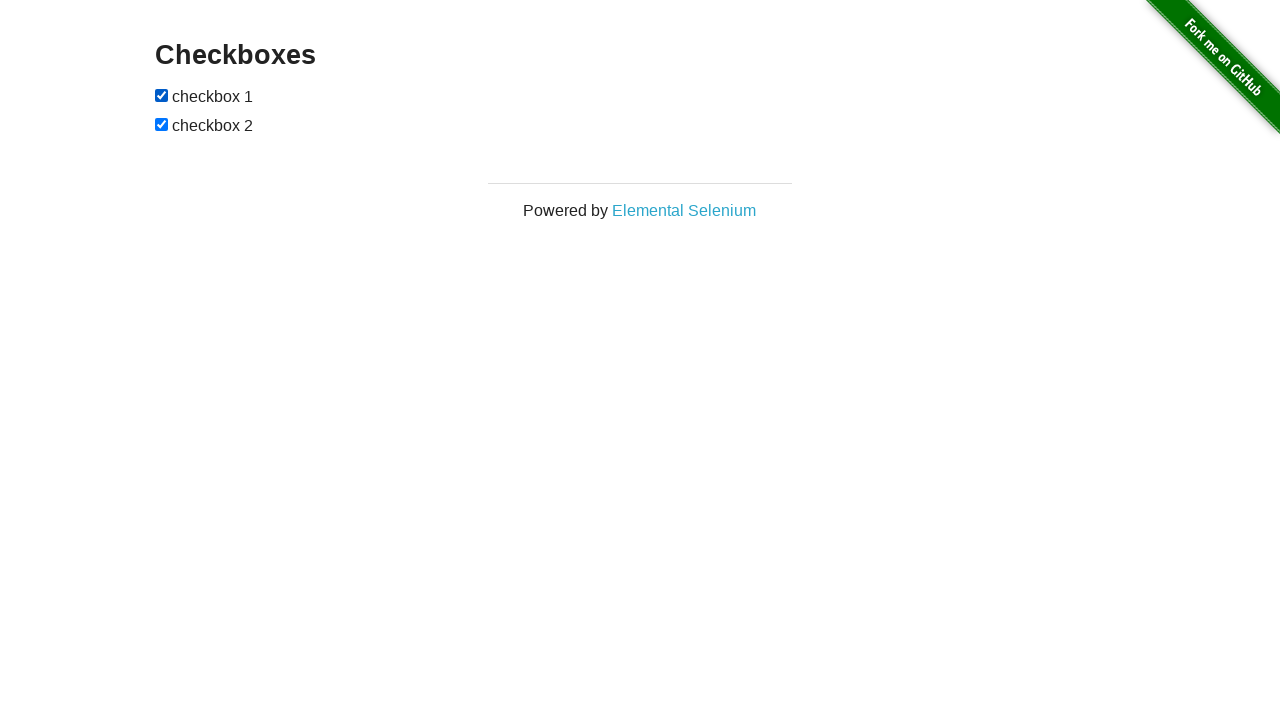

Verified that the first checkbox is now checked after clicking
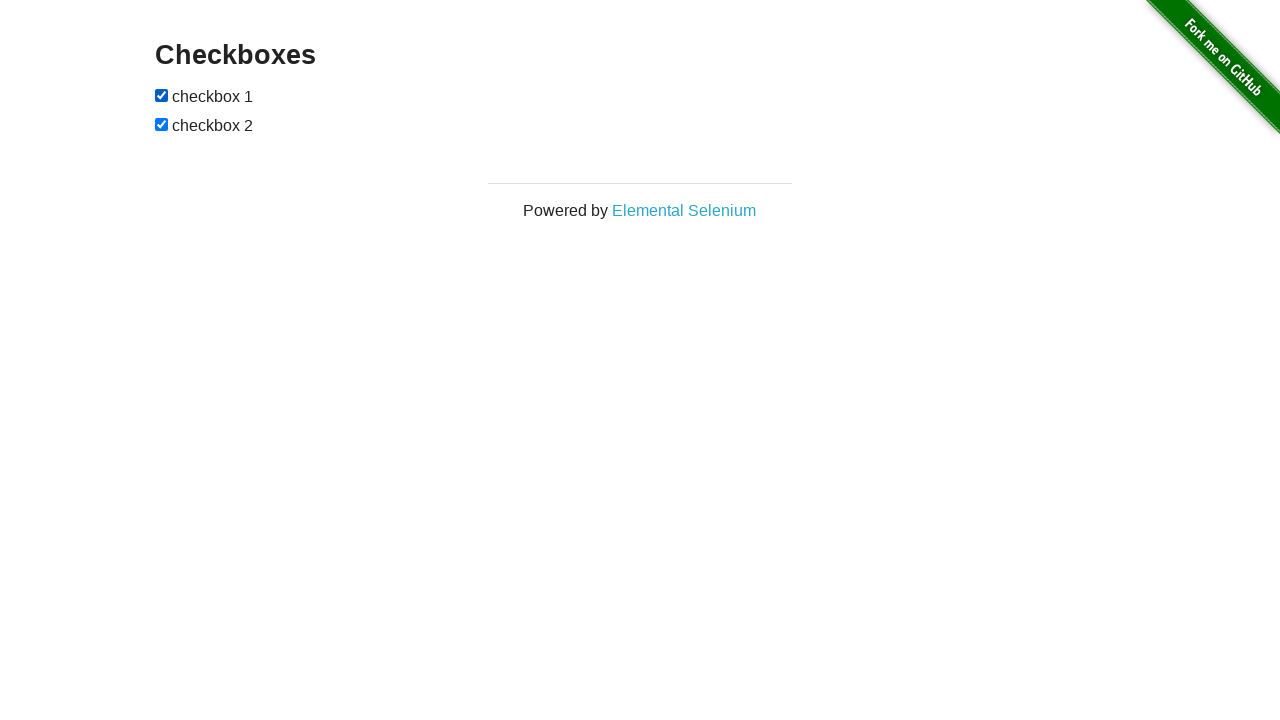

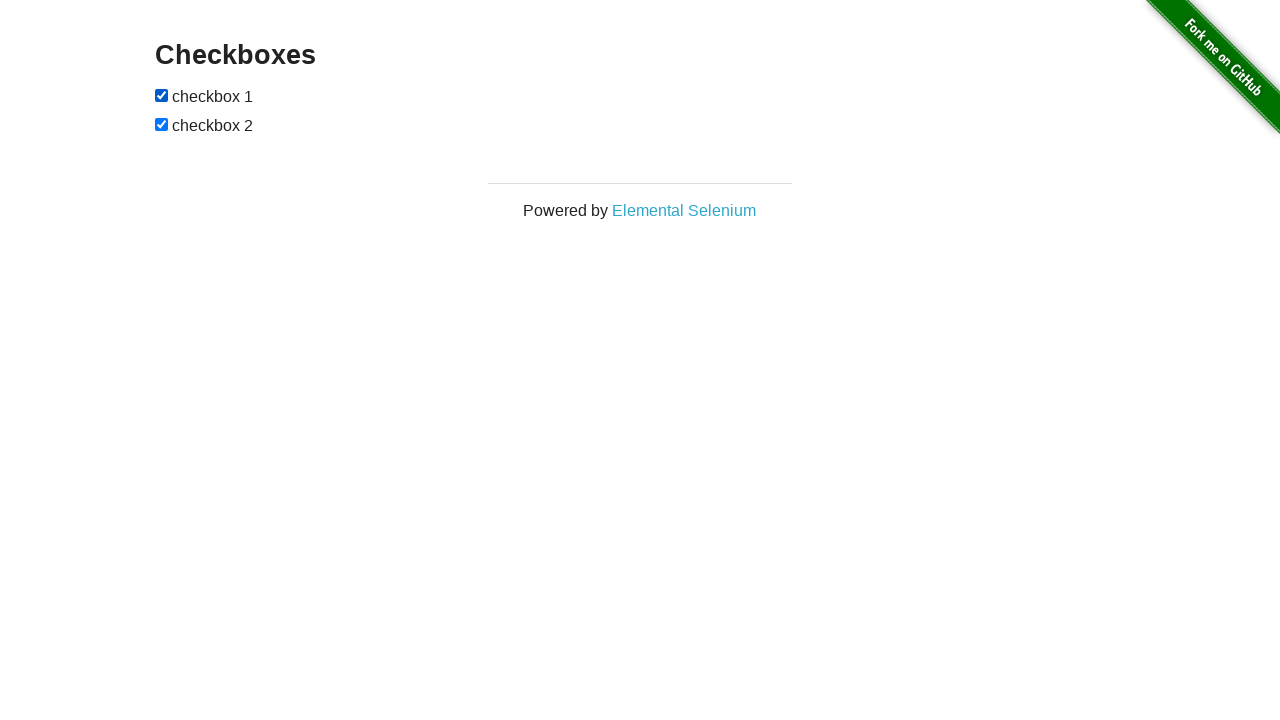